Navigates to DemoQA website, clicks on the Widgets section, accesses the Select Menu page, and selects an option from a dropdown menu

Starting URL: https://demoqa.com/

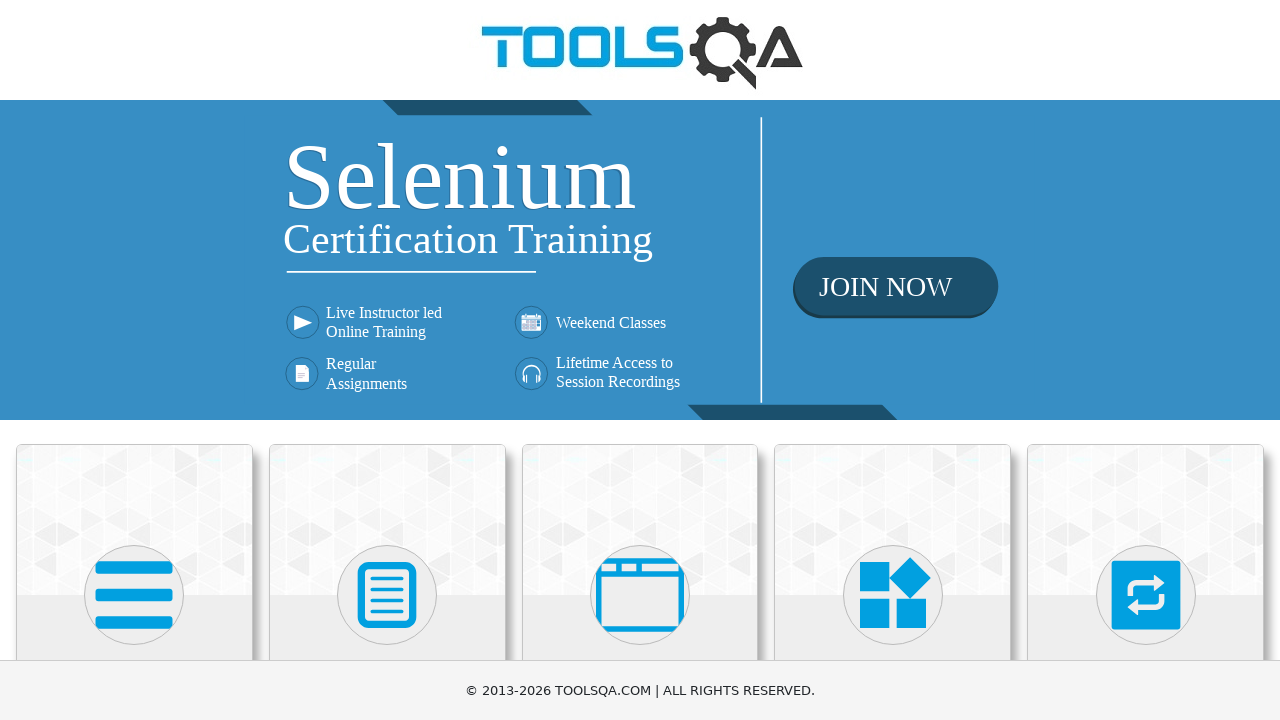

Clicked on Widgets card at (893, 360) on (//div[@class='card-body'])[4]
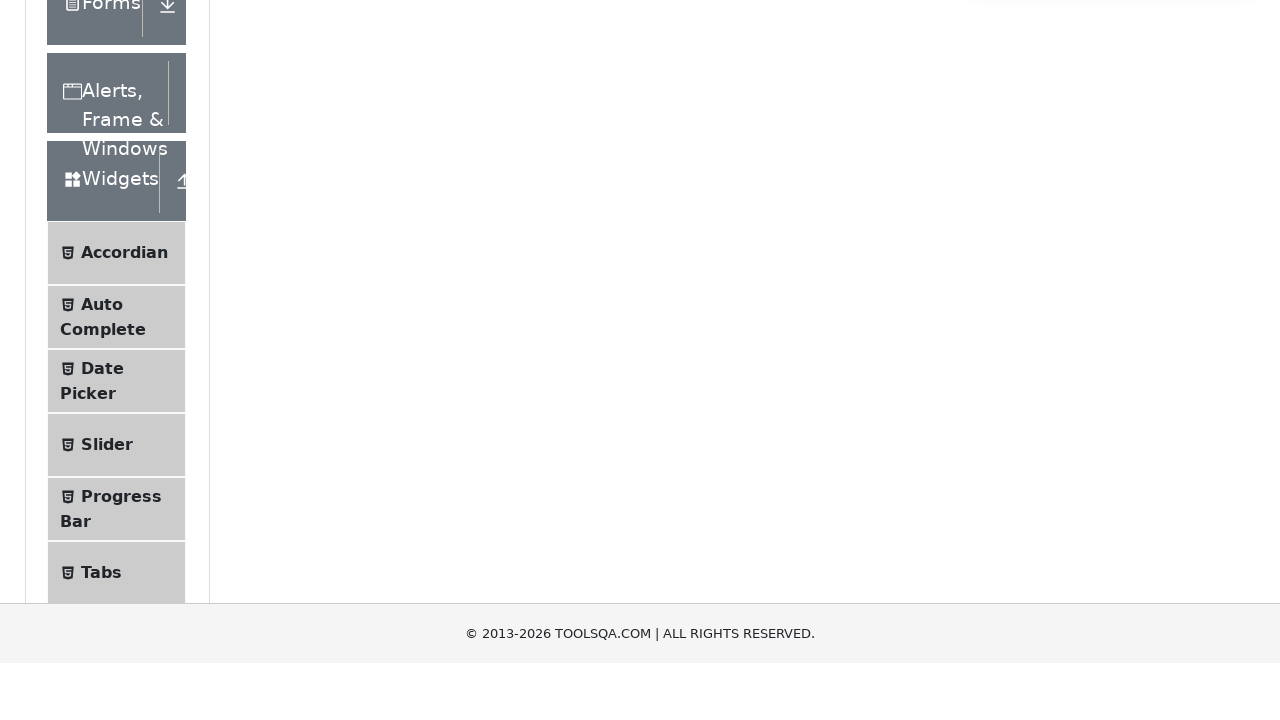

Clicked on Select Menu option in the sidebar at (109, 374) on (//span[@class='text'])[24]
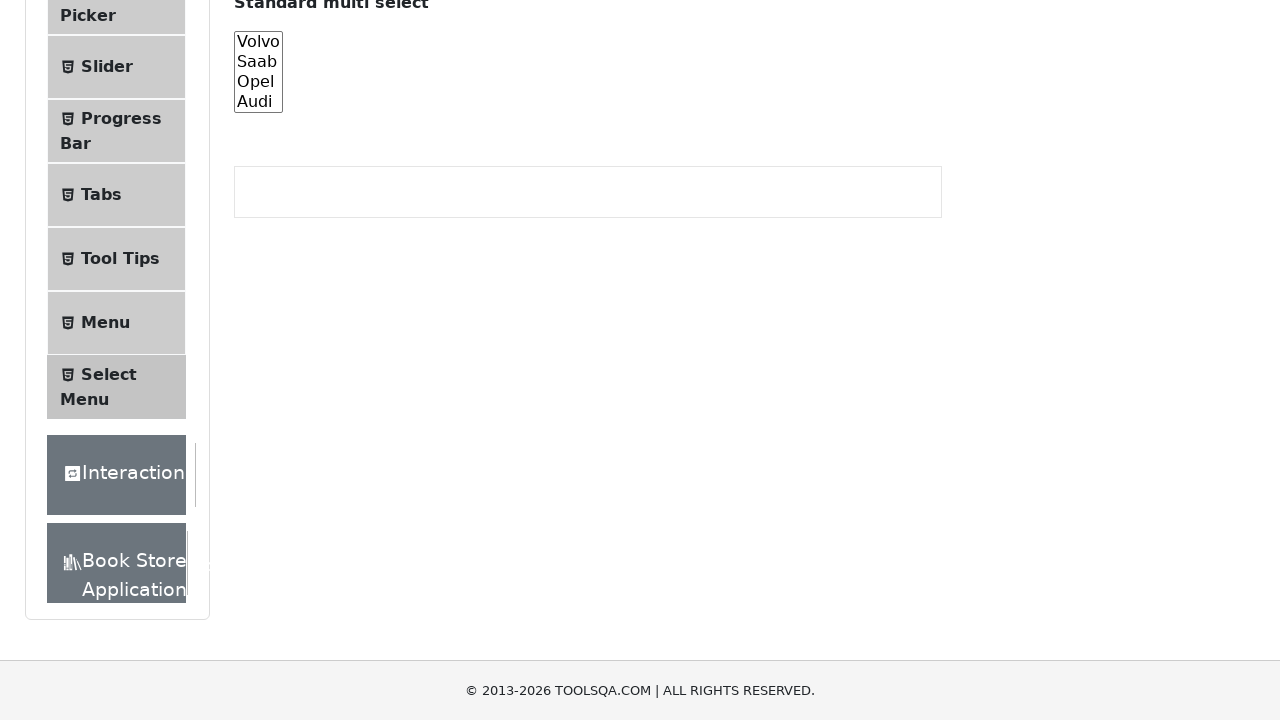

Selected option at index 2 from the dropdown menu on select#oldSelectMenu
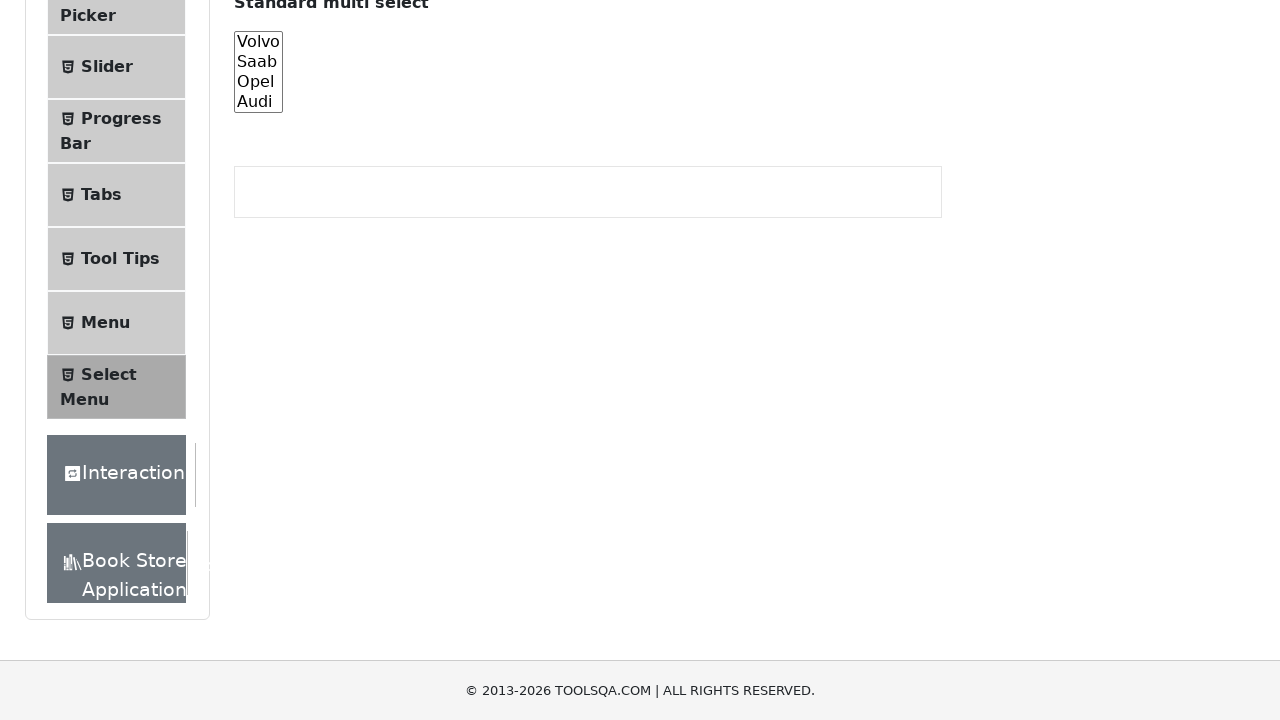

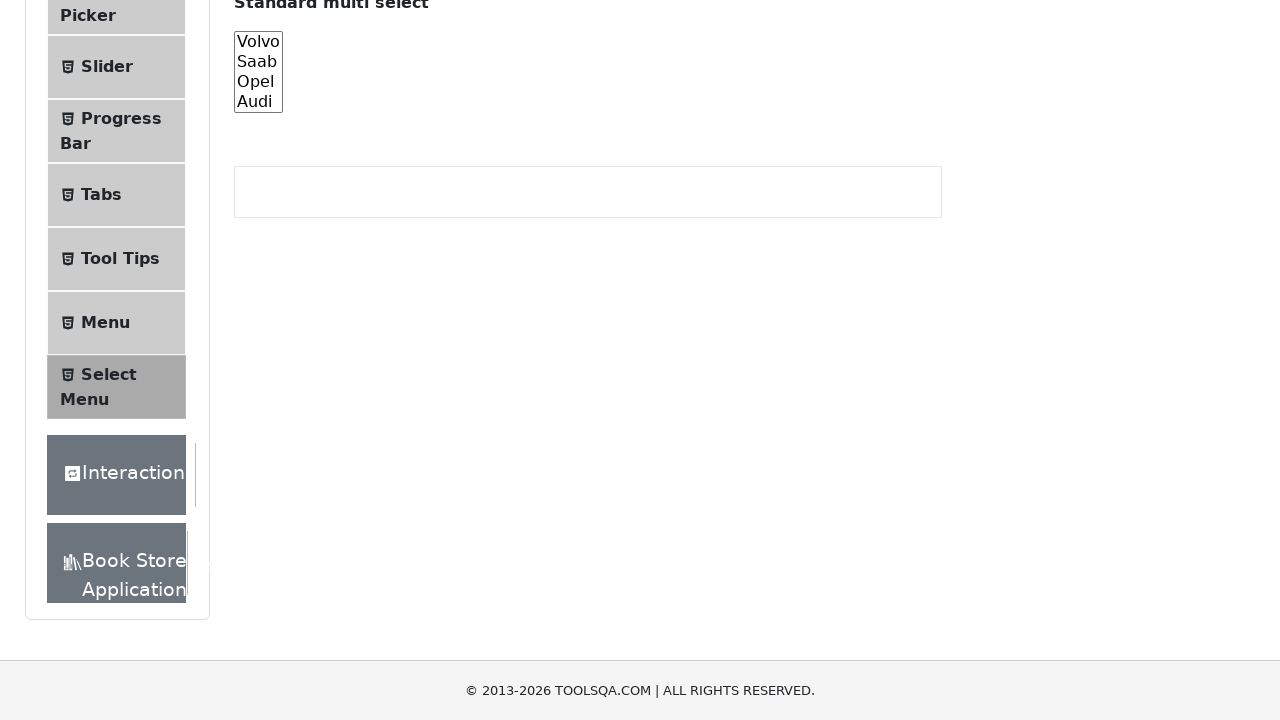